Tests a registration form by filling in required and optional fields (first name, last name, email, phone, address) and submitting the form

Starting URL: http://suninjuly.github.io/registration1.html

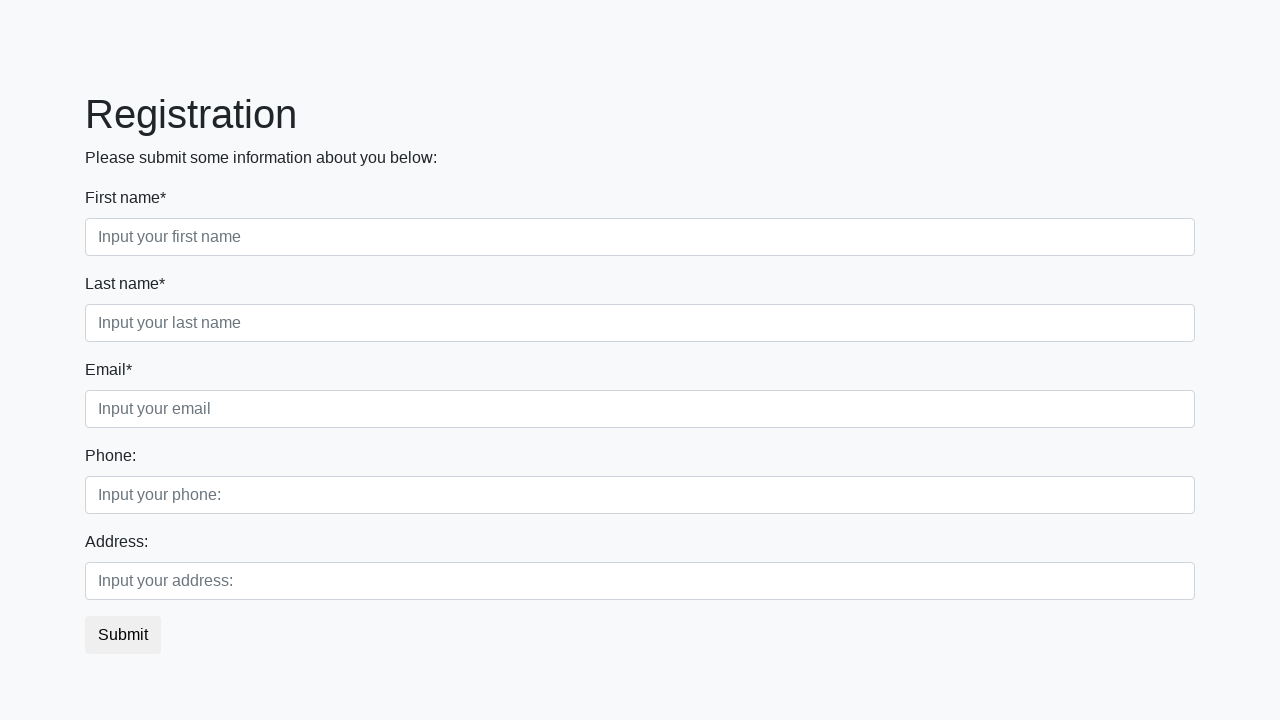

Filled first name field with 'Ivan' on //label[text()='First name*']/following-sibling::input[@type='text']
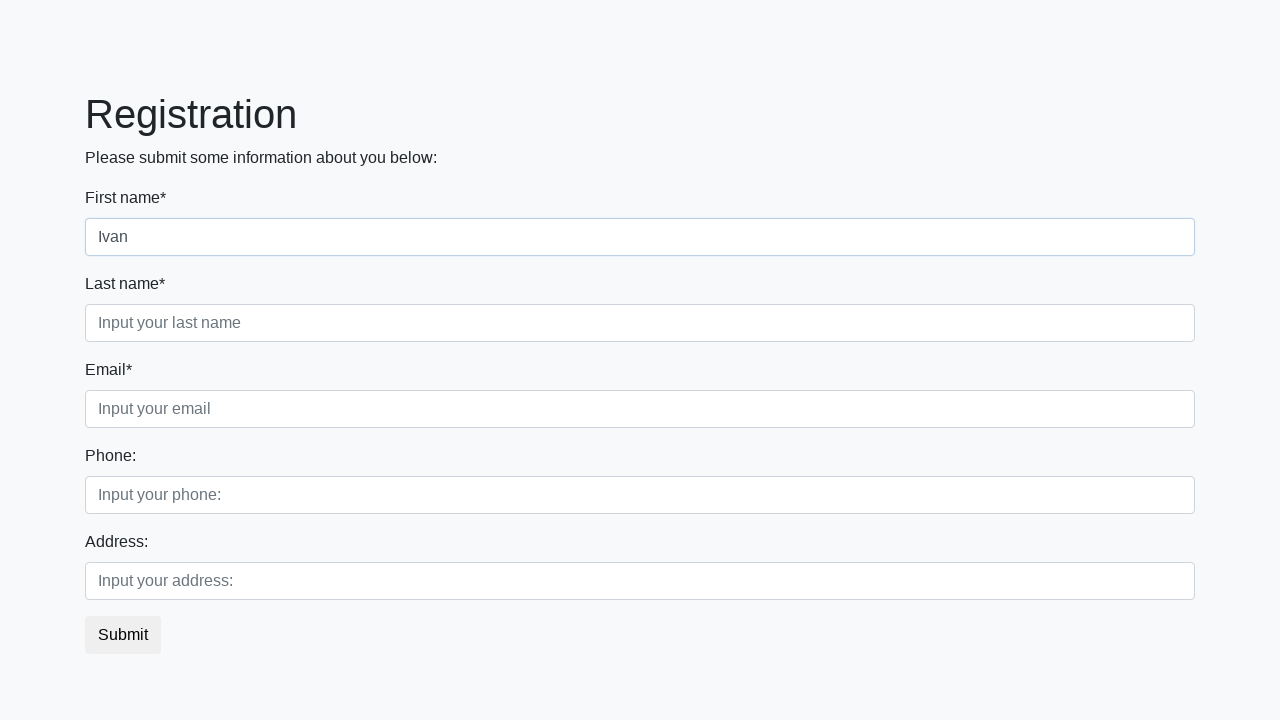

Filled last name field with 'Petrov' on //label[text()='Last name*']/following-sibling::input[@type='text']
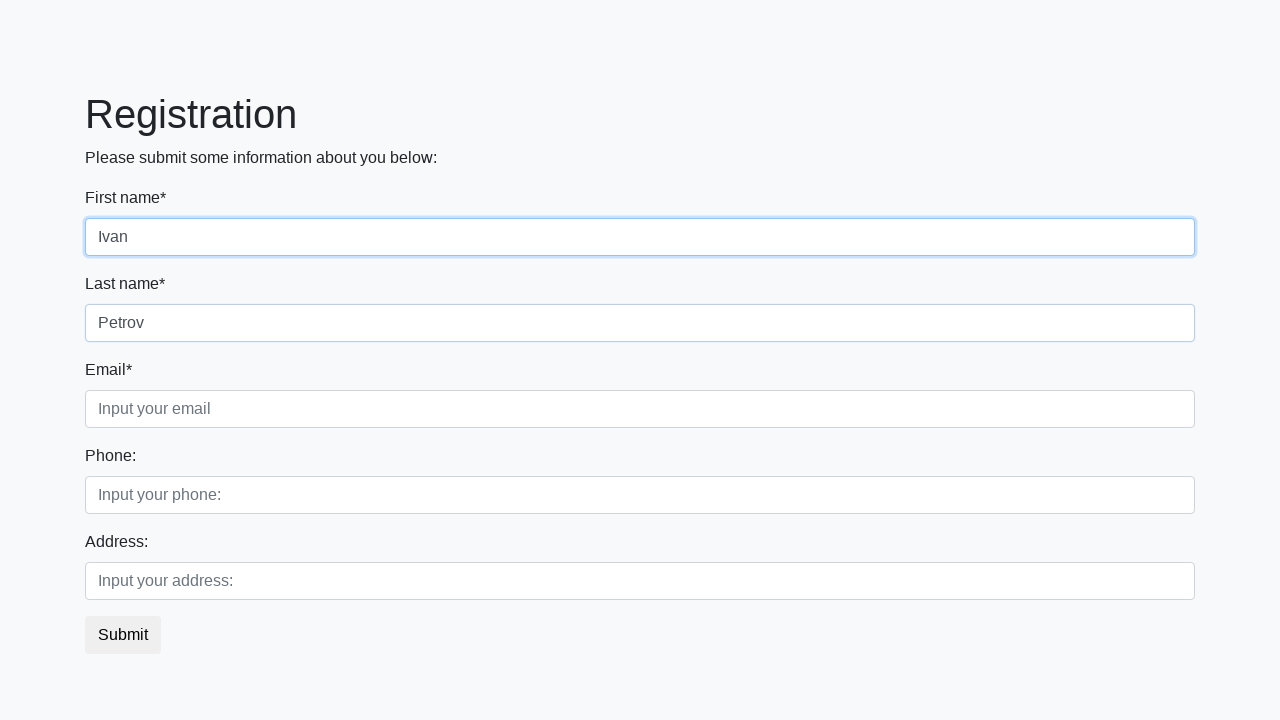

Filled email field with 'test@test.ru' on //label[text()='Email*']/following-sibling::input[@type='text']
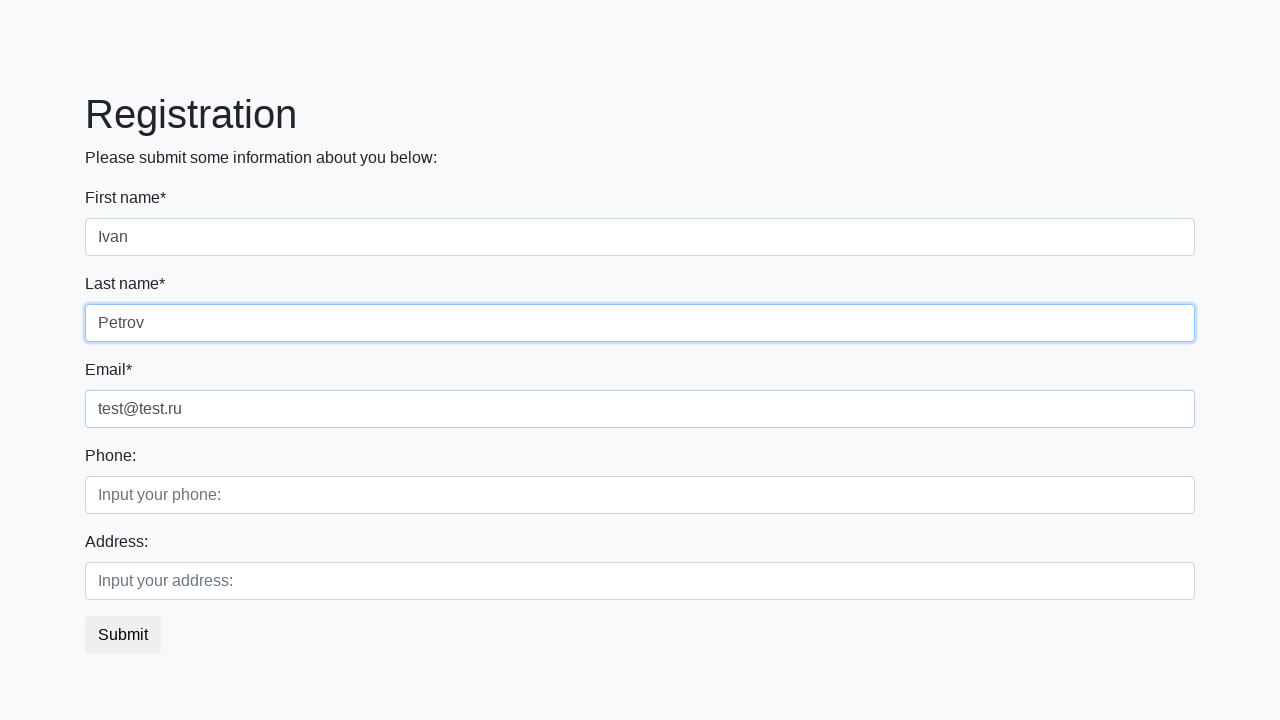

Filled phone field with '+79393499487' on //label[text()='Phone:']/following-sibling::input[@type='text']
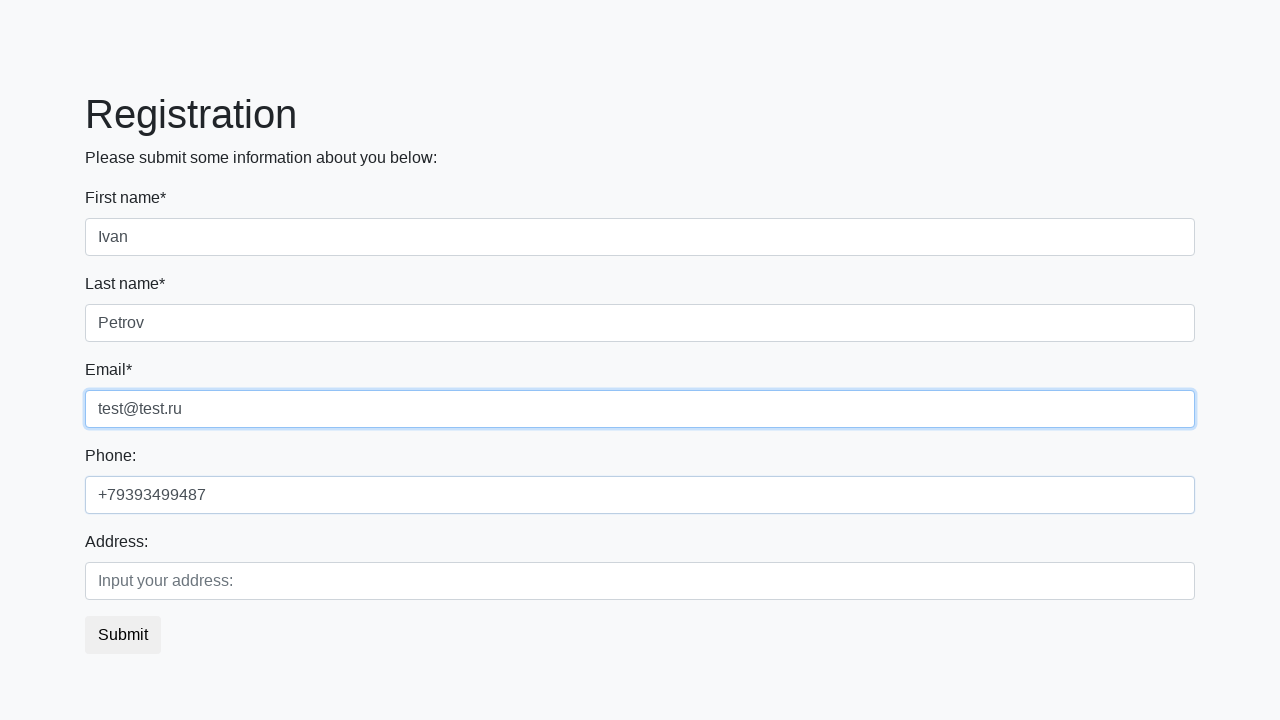

Filled address field with 'Test adress Test' on //label[text()='Address:']/following-sibling::input[@type='text']
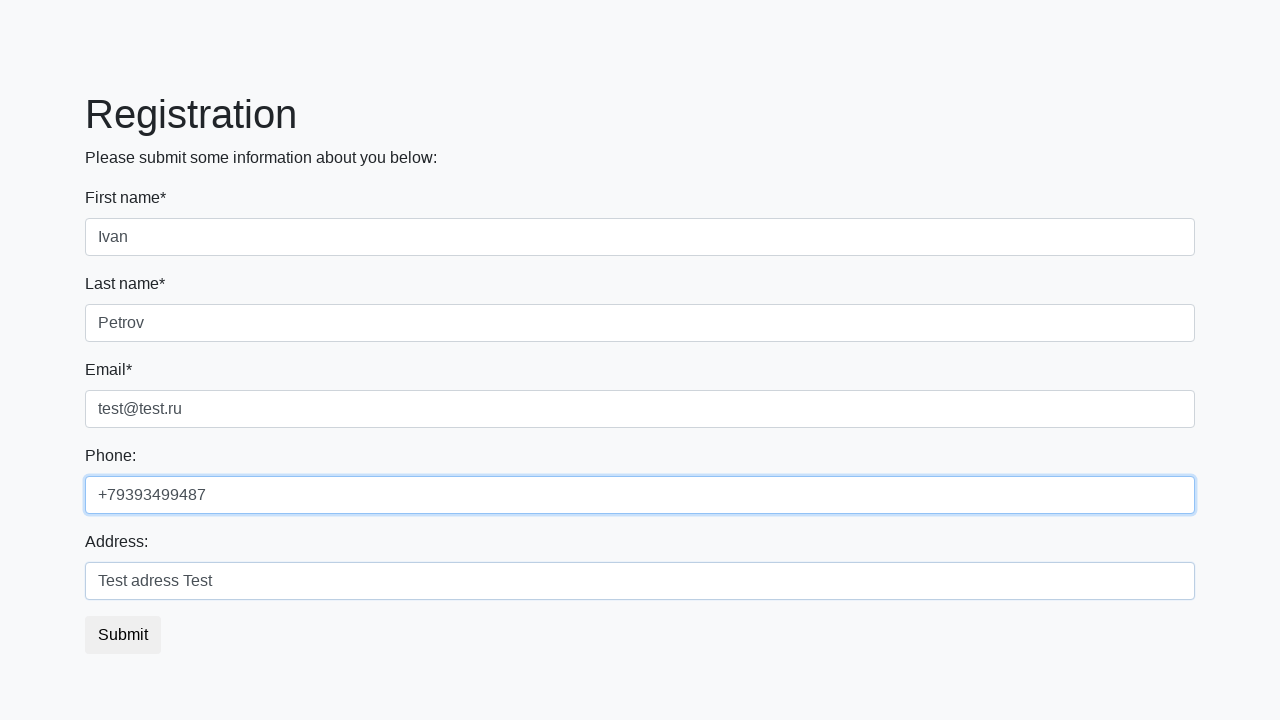

Clicked submit button to submit registration form at (123, 635) on button.btn
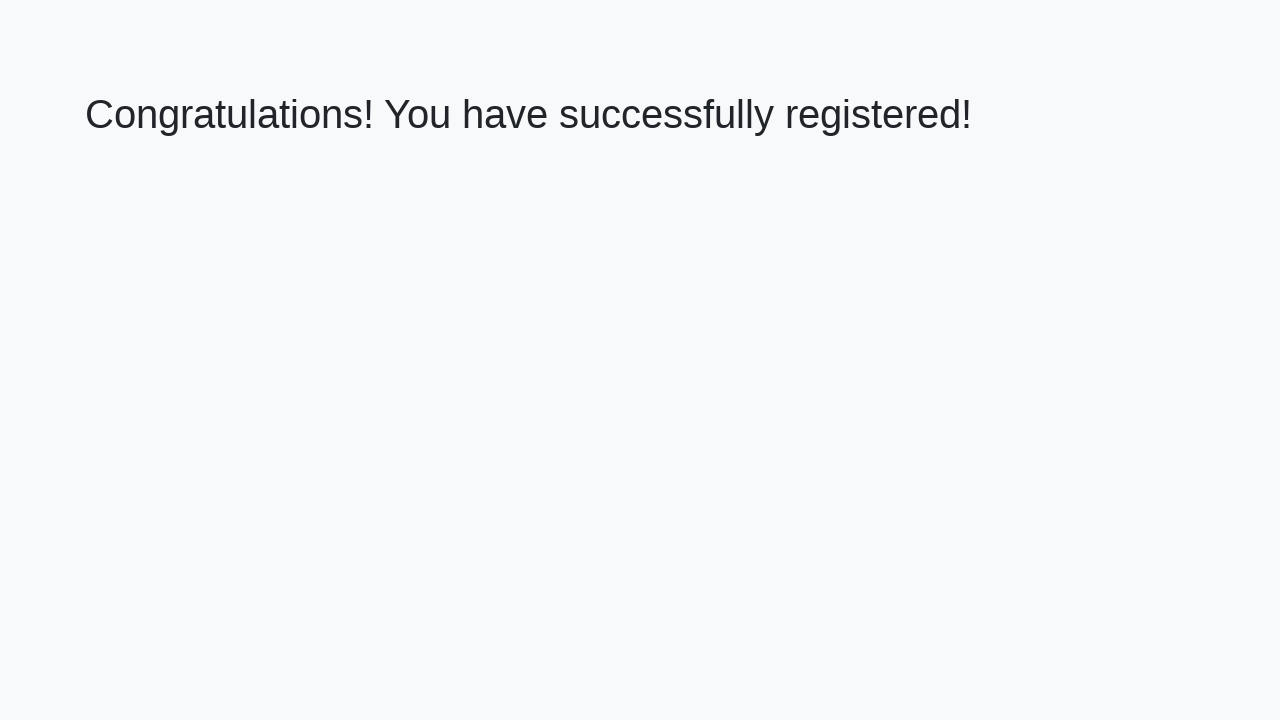

Success message appeared - form submission completed
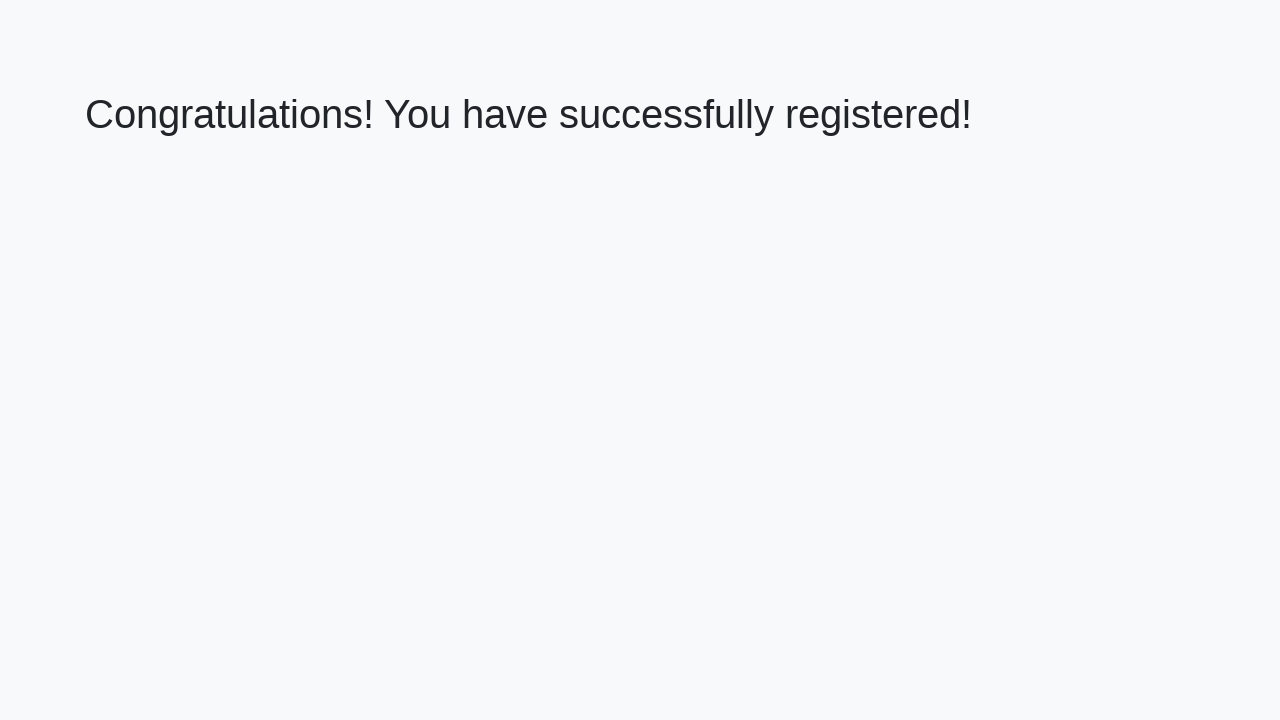

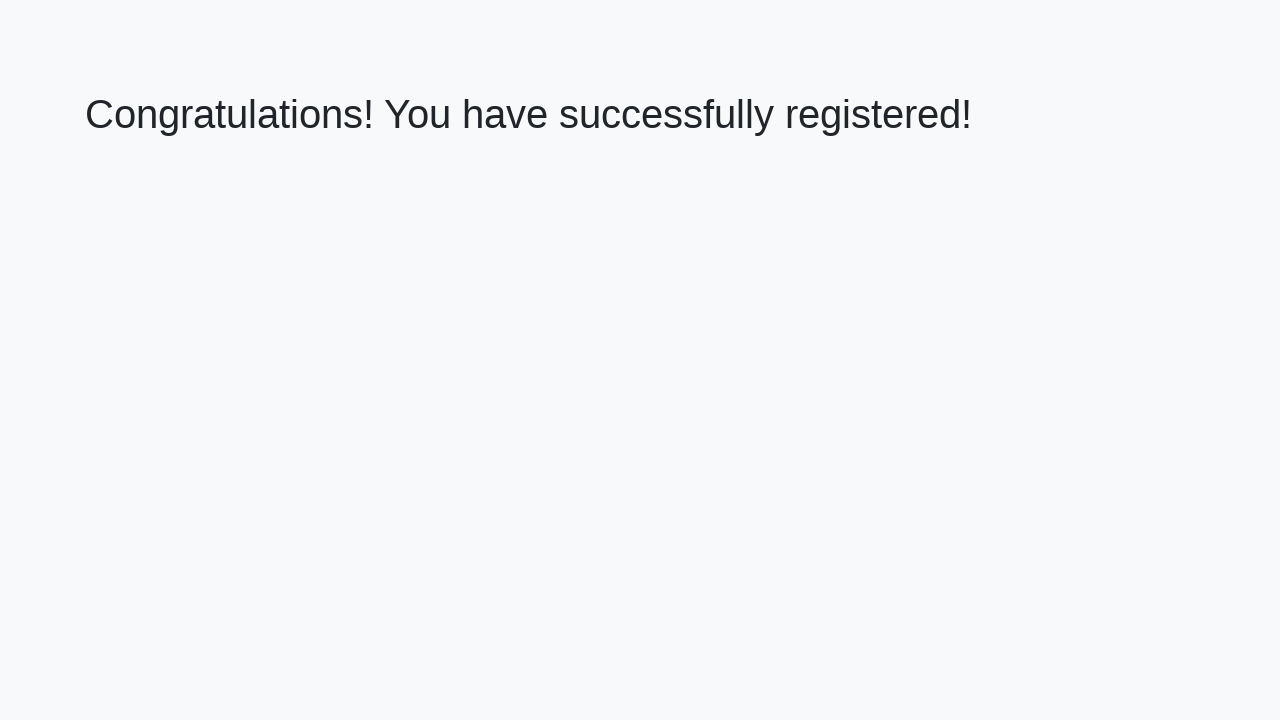